Tests auto-suggestive dropdown by typing partial text, waiting for suggestions to appear, selecting an option, and verifying the input value

Starting URL: https://rahulshettyacademy.com/AutomationPractice

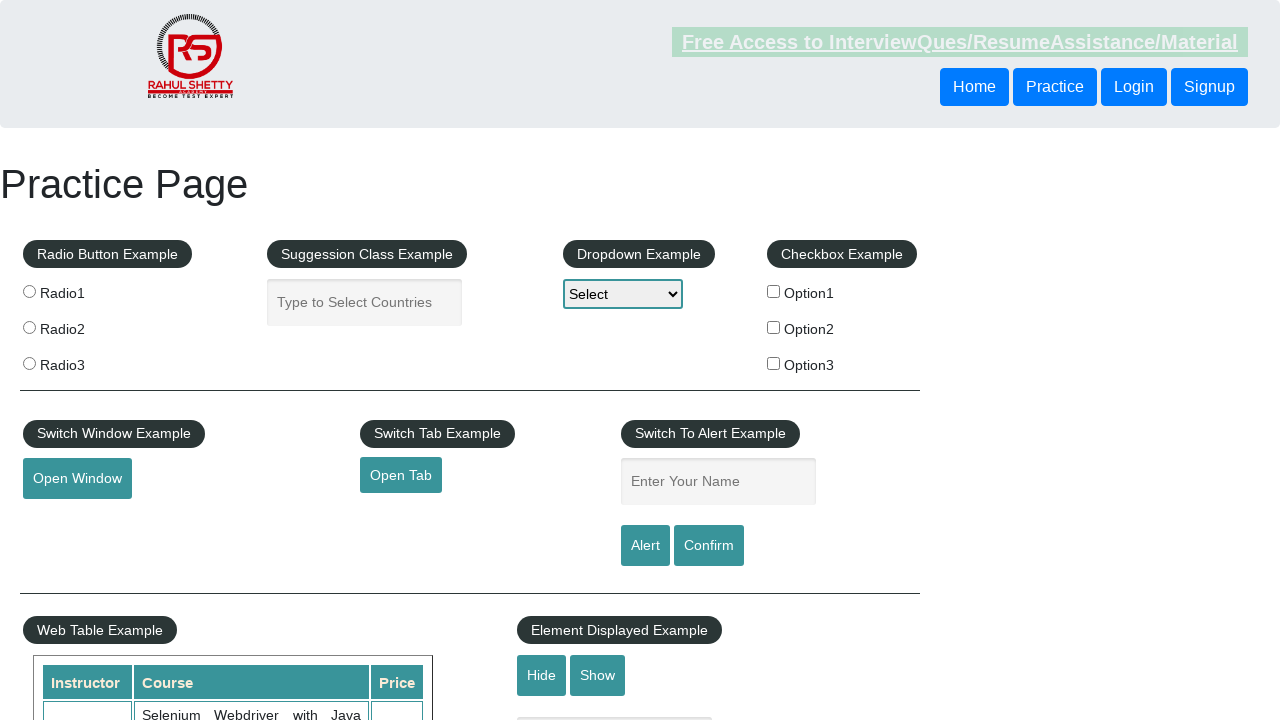

Typed 'Po' into autocomplete input field on input#autocomplete
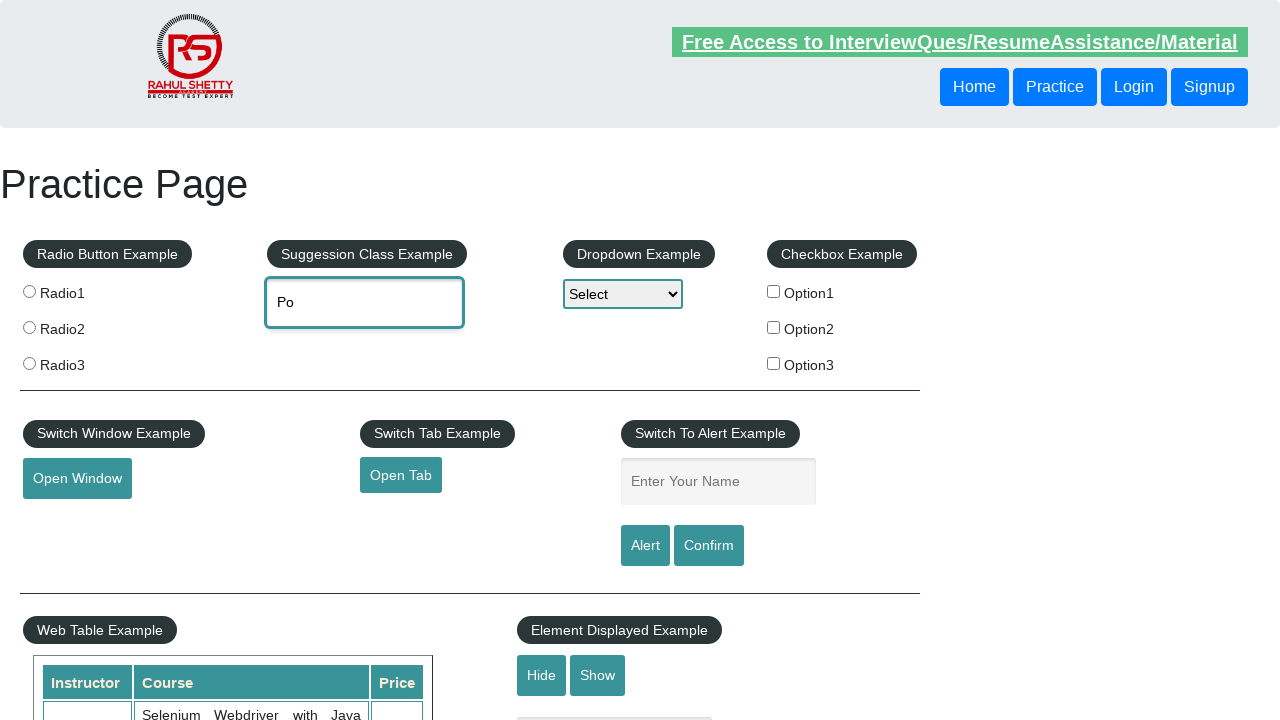

Auto-suggestive dropdown appeared with Poland option
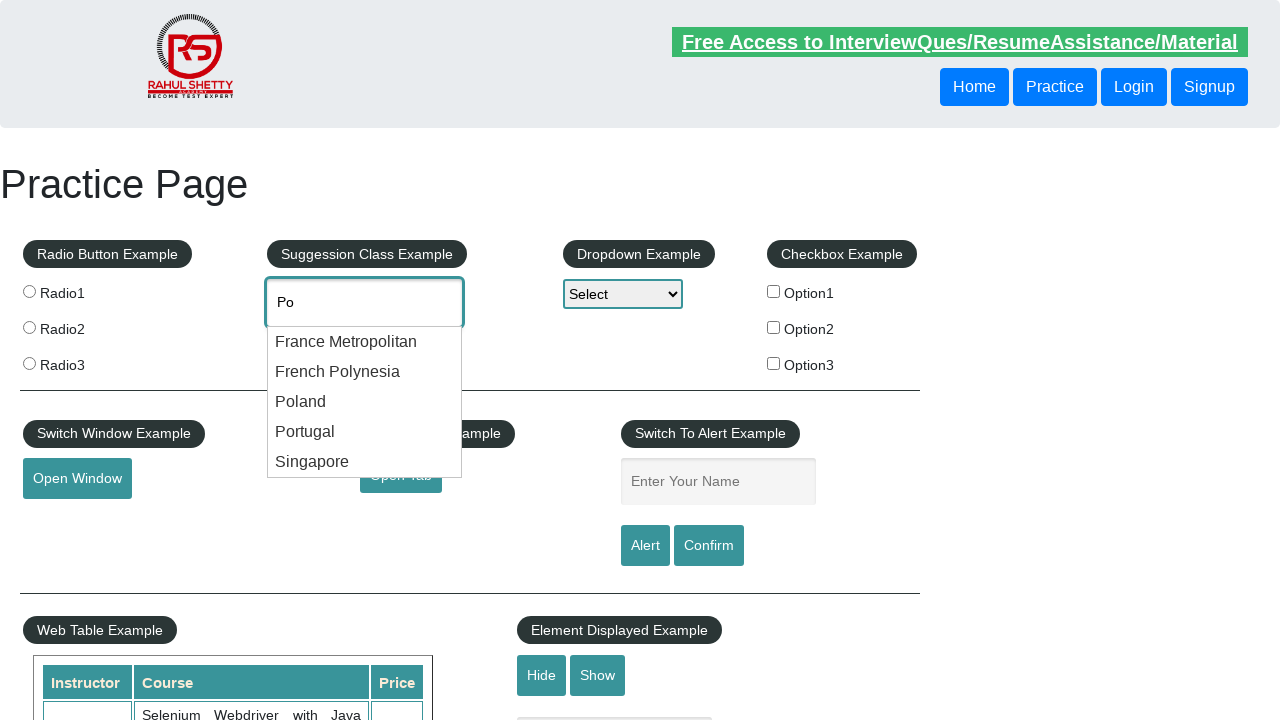

Clicked on Poland option from dropdown at (365, 402) on xpath=//ul[@id='ui-id-1']/li/div[text()='Poland']
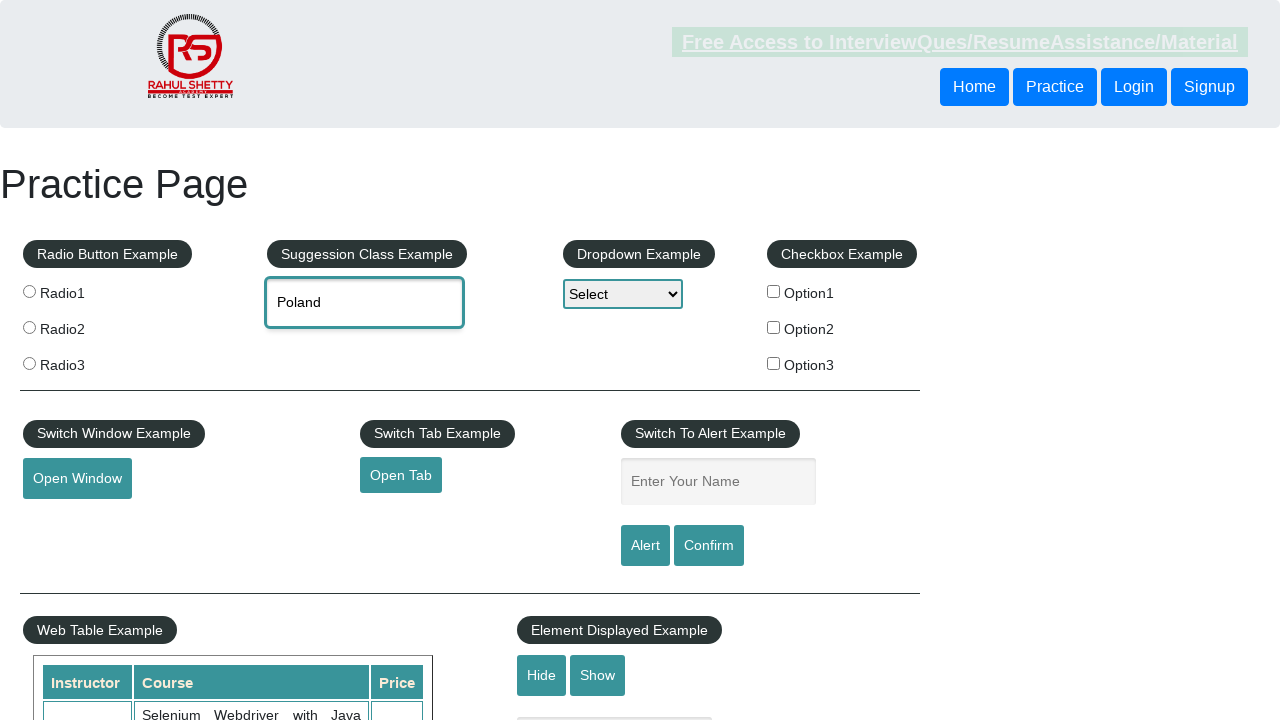

Retrieved input value: 'Poland'
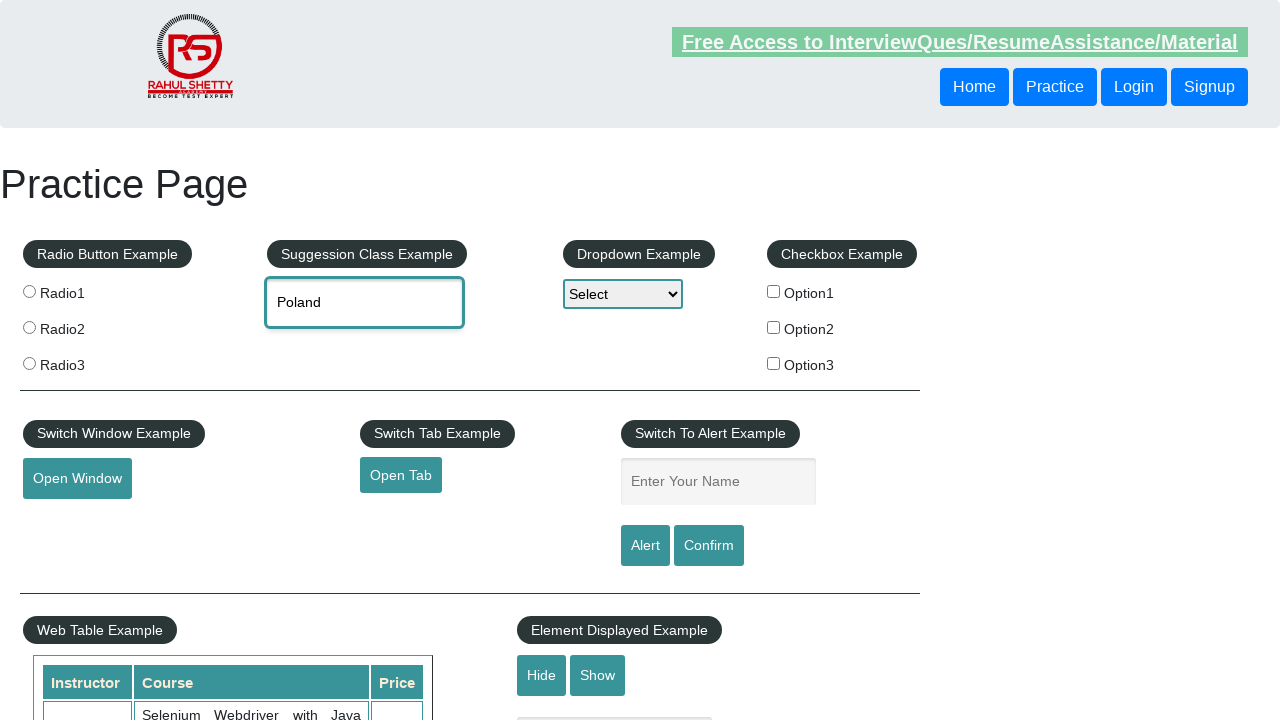

Verified that input value equals 'Poland'
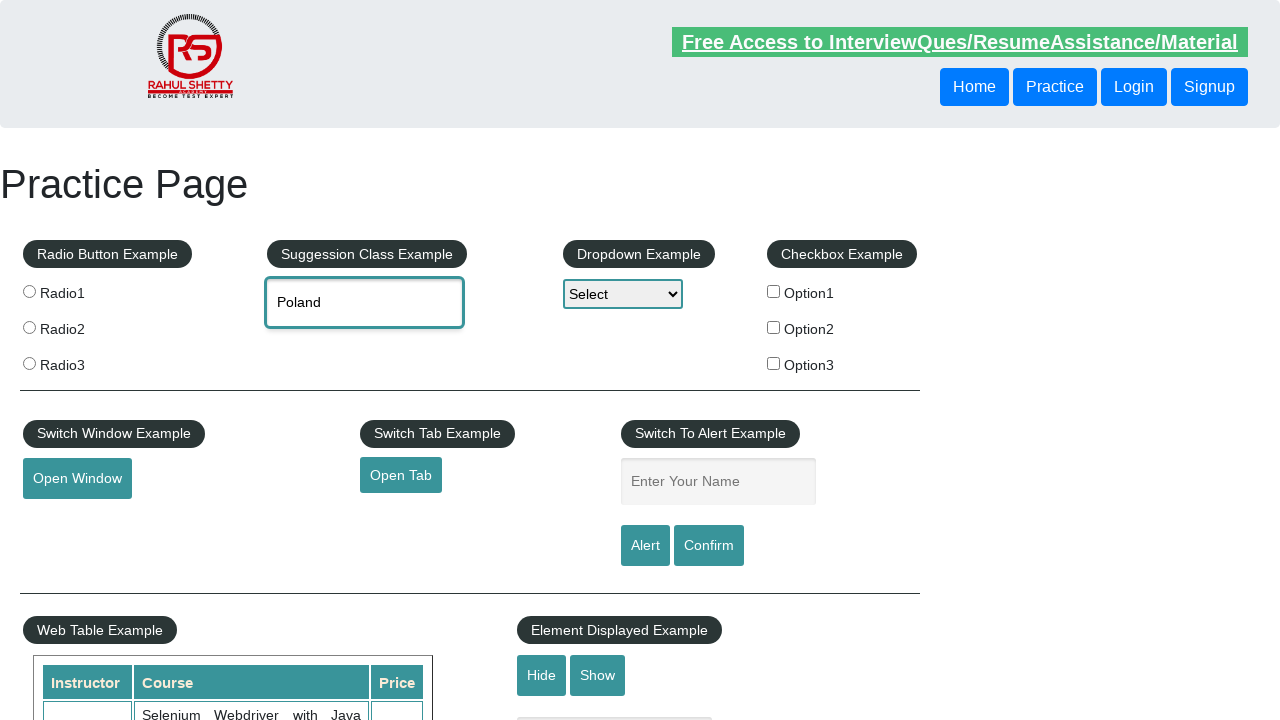

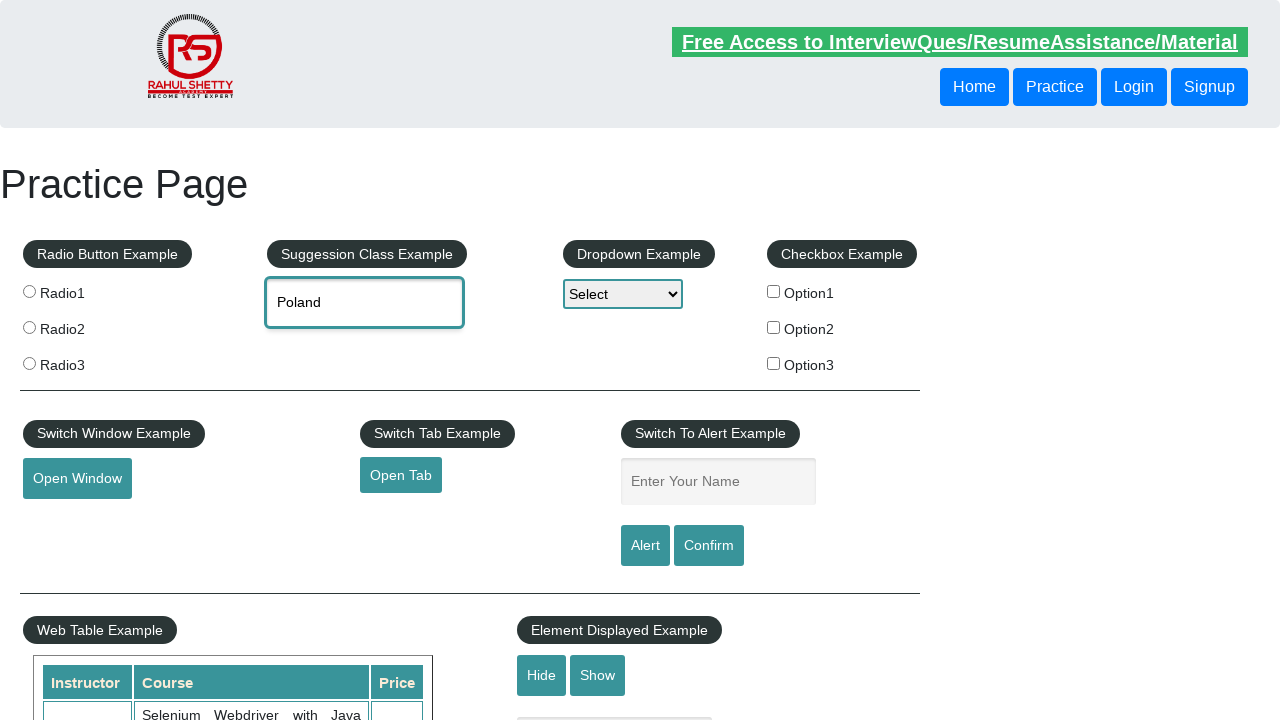